Tests that the button becomes visible after 5 seconds on the Dynamic Properties page

Starting URL: https://demoqa.com

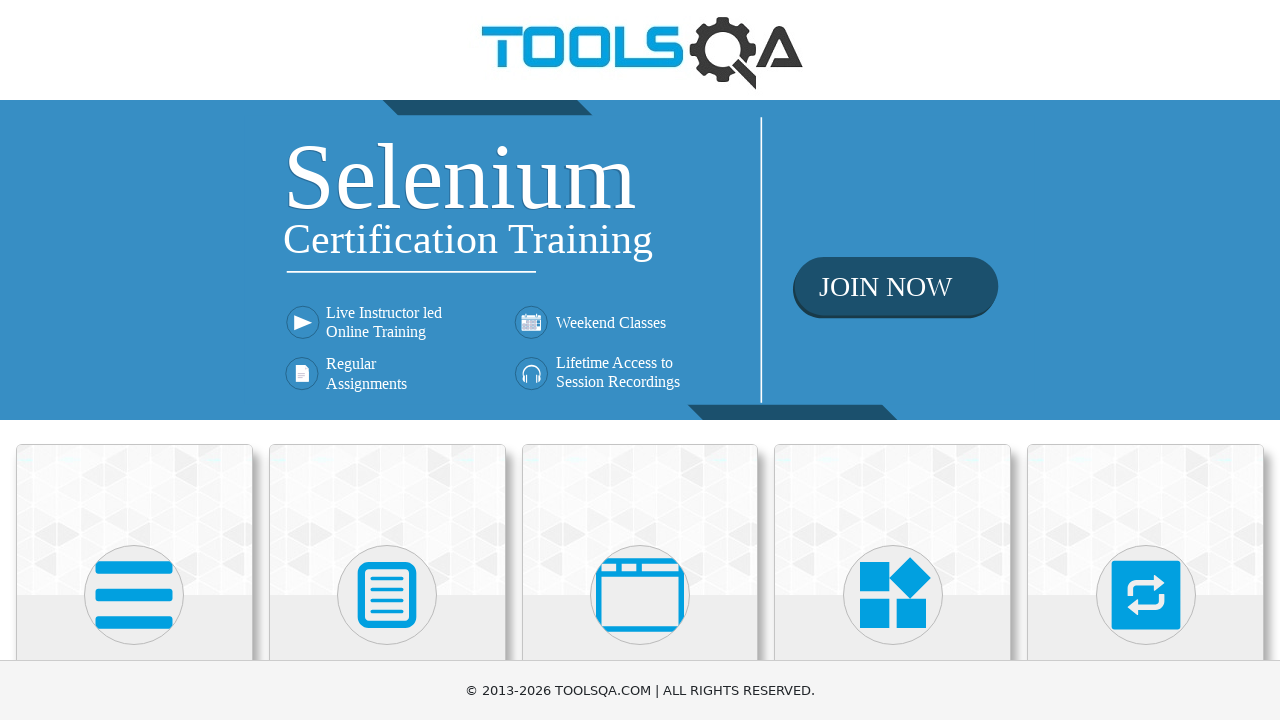

Clicked on Elements card at (134, 520) on .card:has-text('Elements')
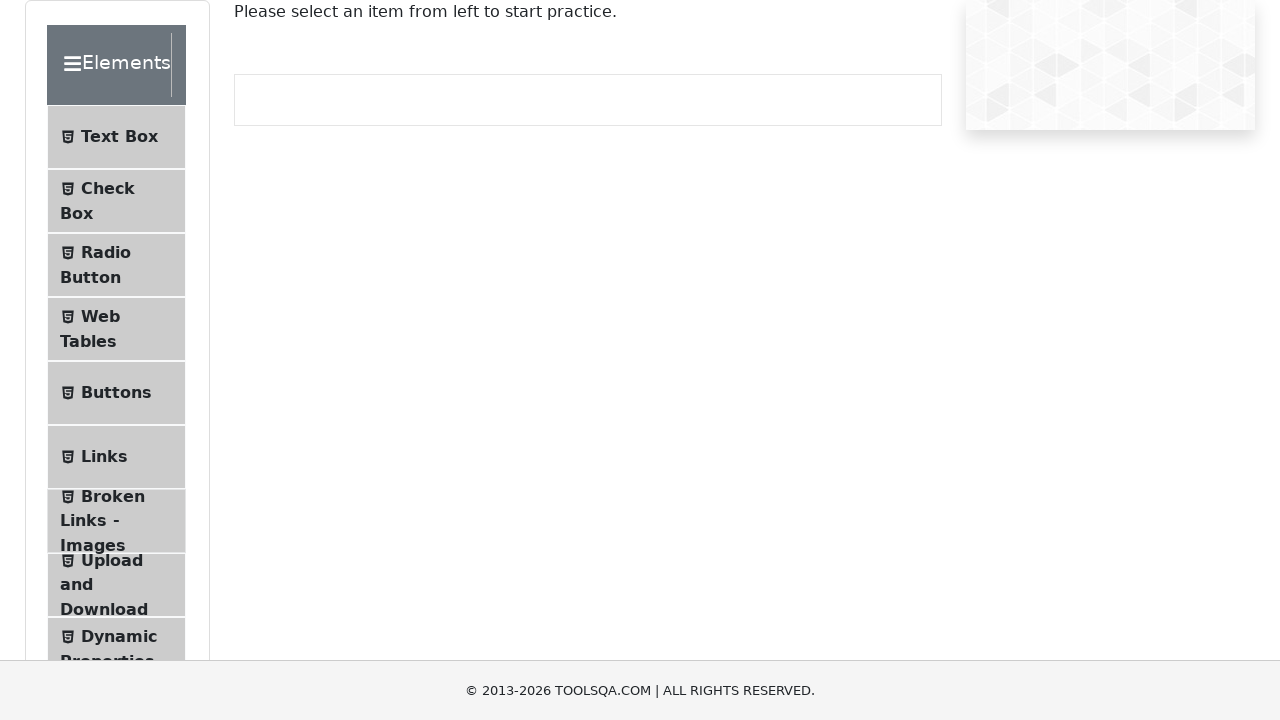

Clicked on Dynamic Properties menu item at (119, 636) on text=Dynamic Properties
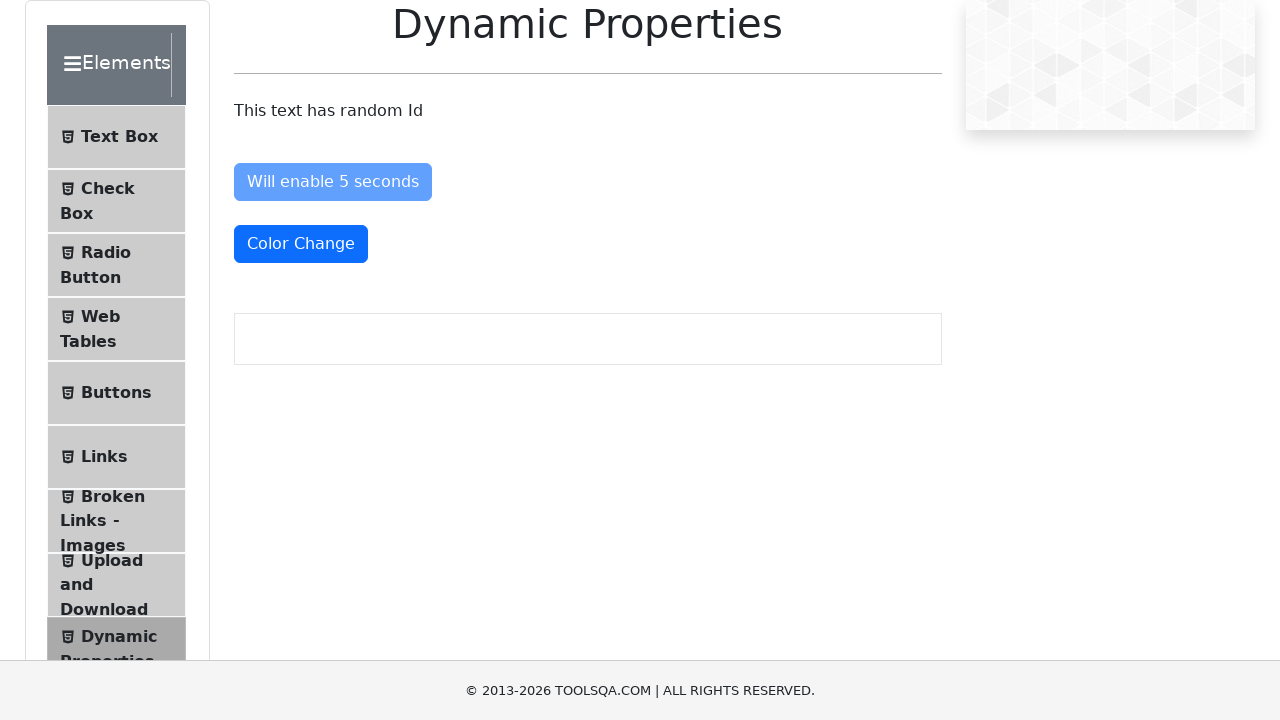

Visible After 5 Seconds button appeared after waiting
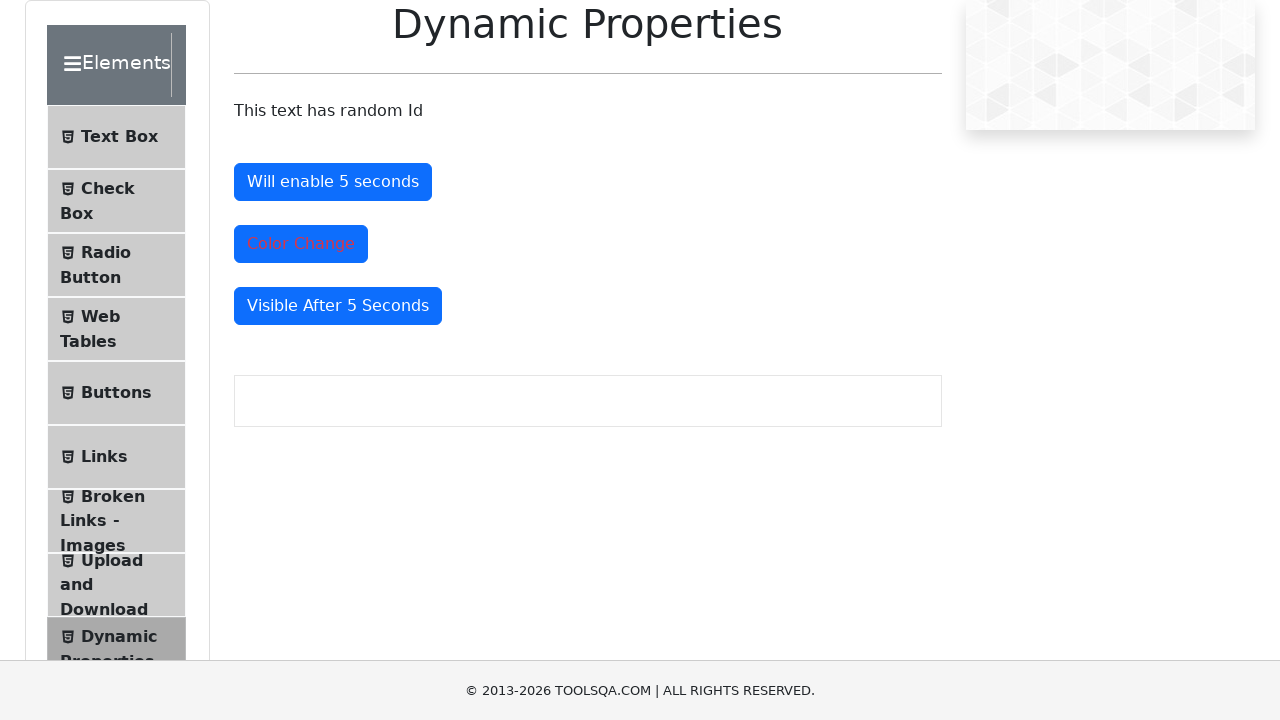

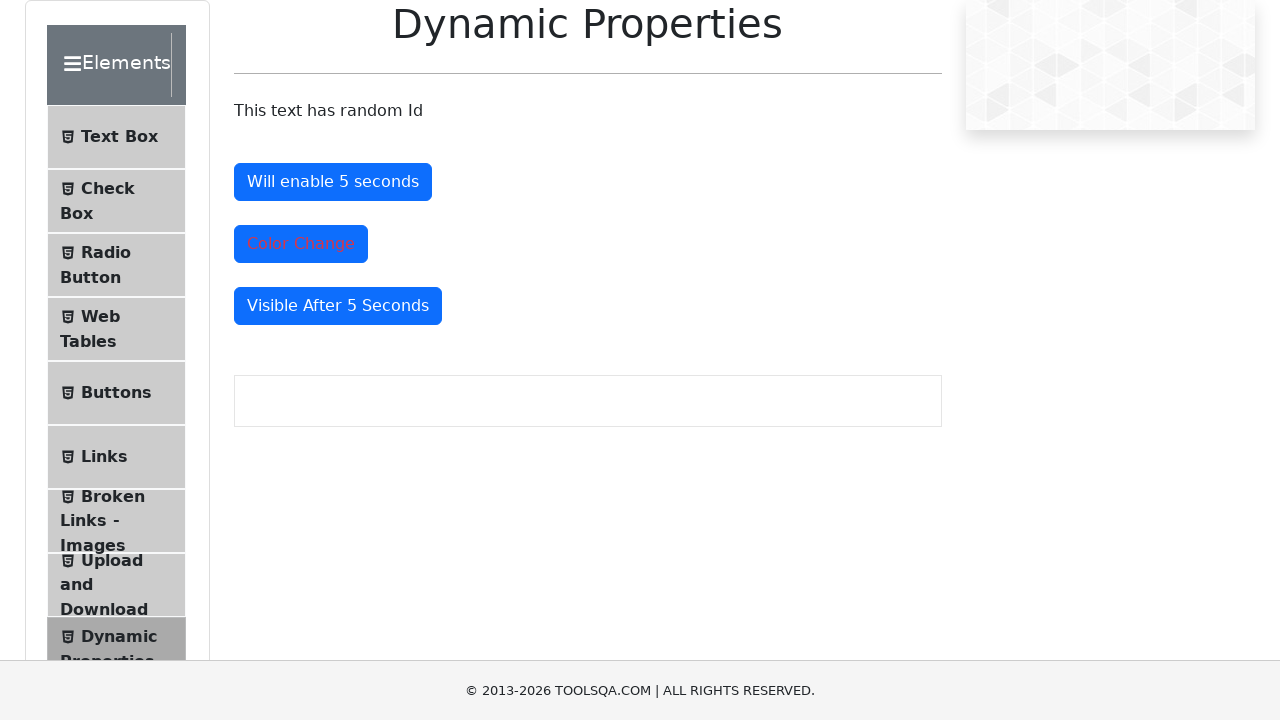